Navigates to a demo page containing broken images and verifies that image elements are present on the page, checking their display status using JavaScript.

Starting URL: https://demoqa.com/broken

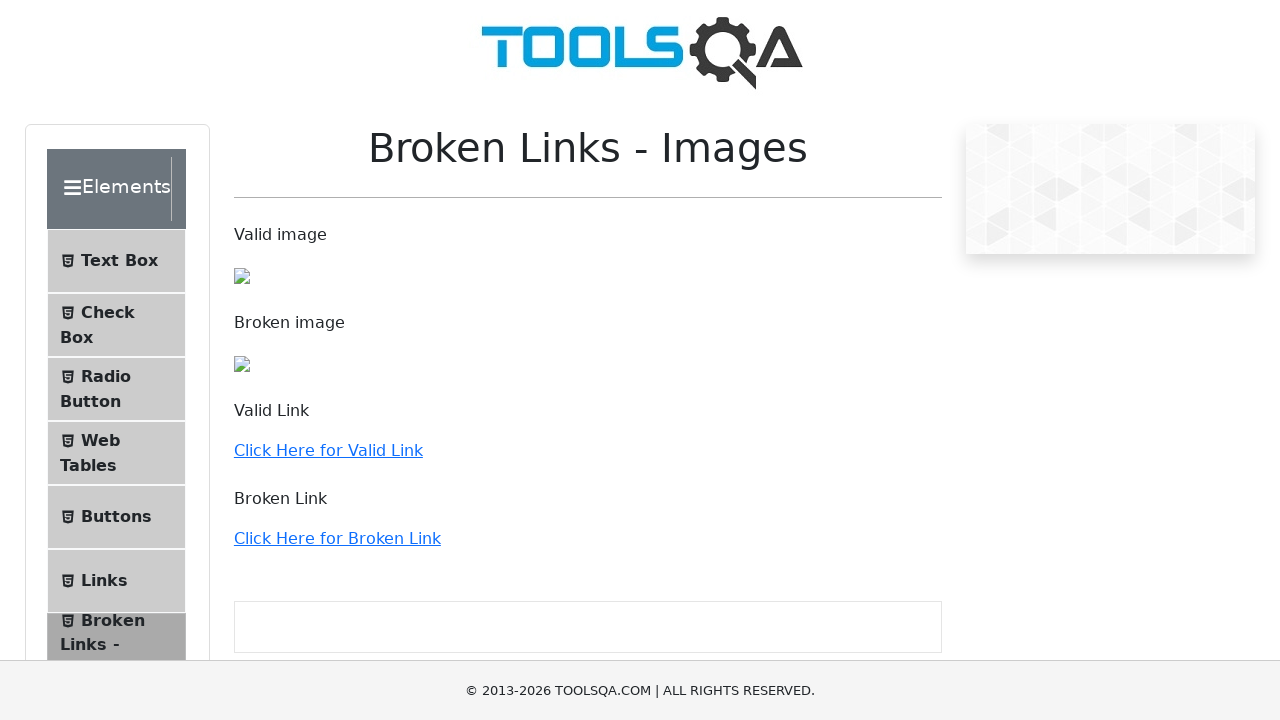

Navigated to broken images demo page at https://demoqa.com/broken
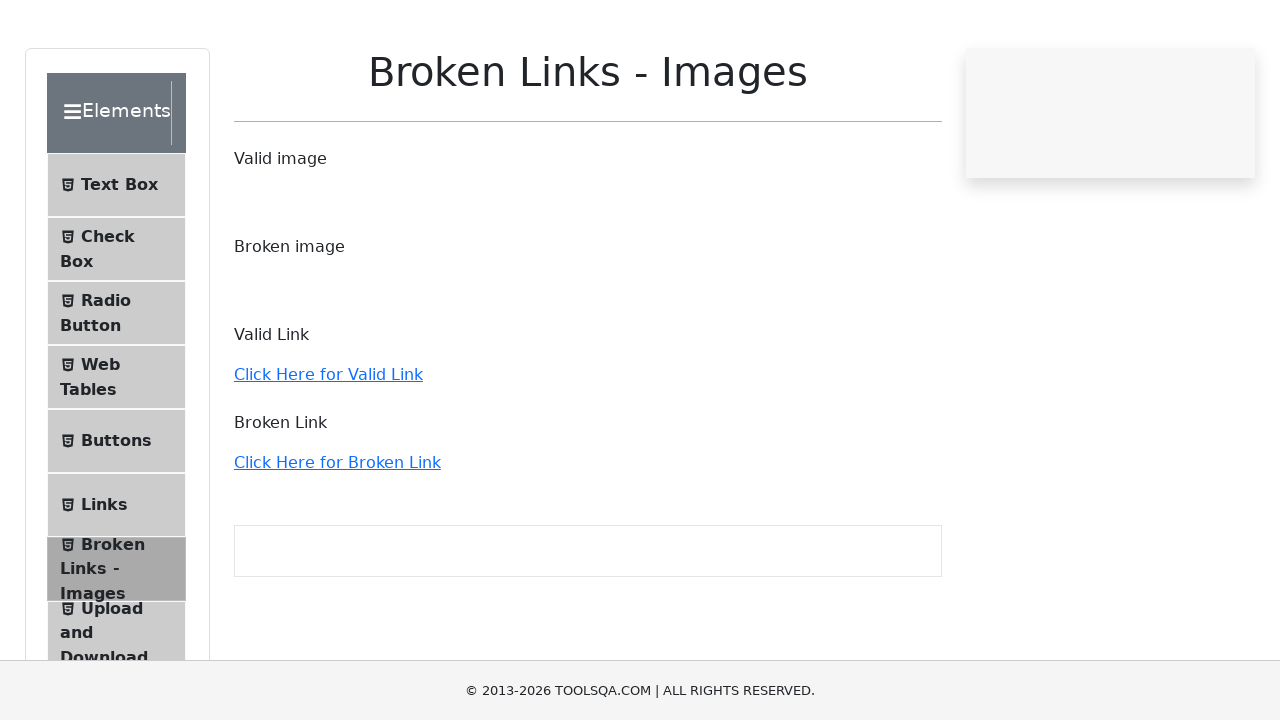

Waited for image elements to be present on page
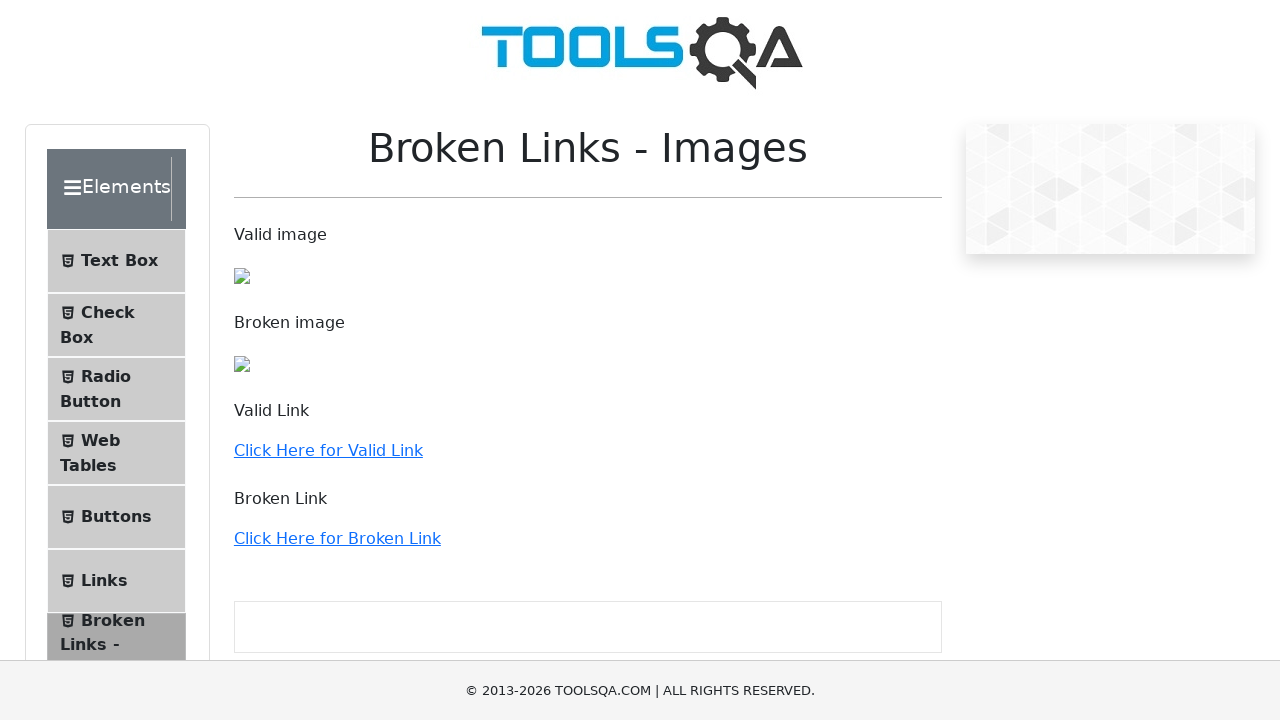

Retrieved all image elements - found 3 images
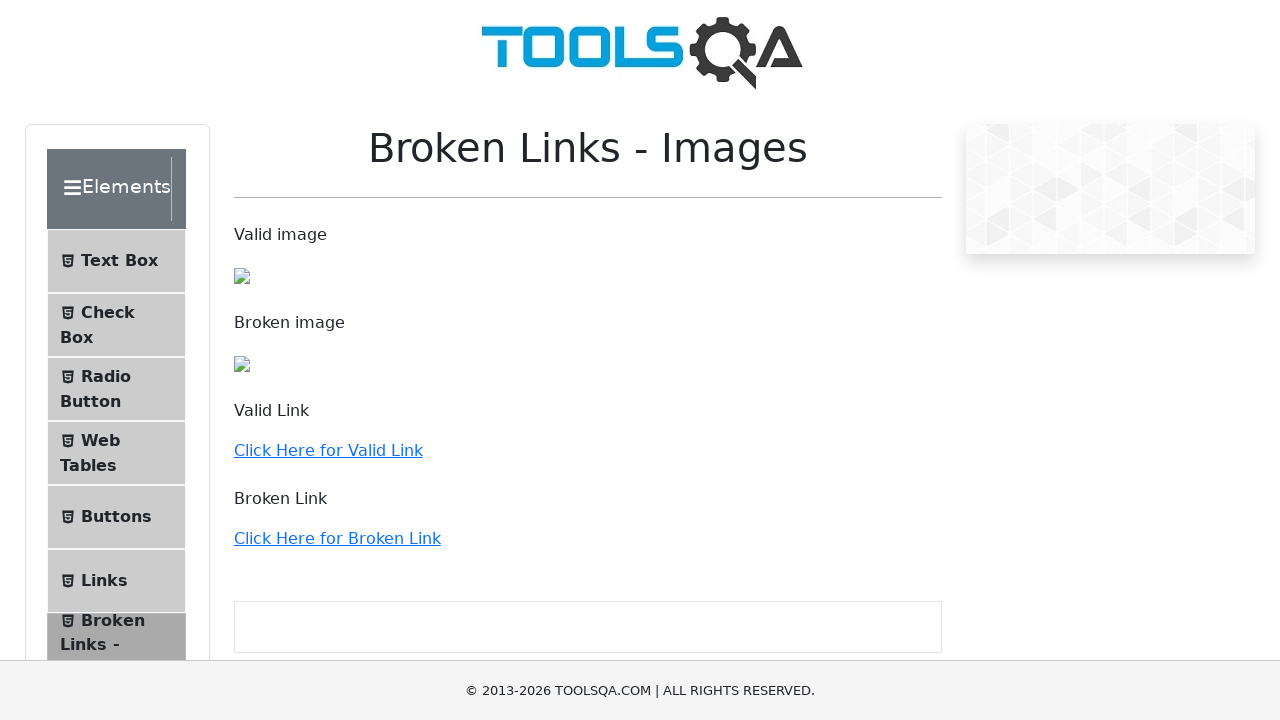

Scrolled image into view if needed
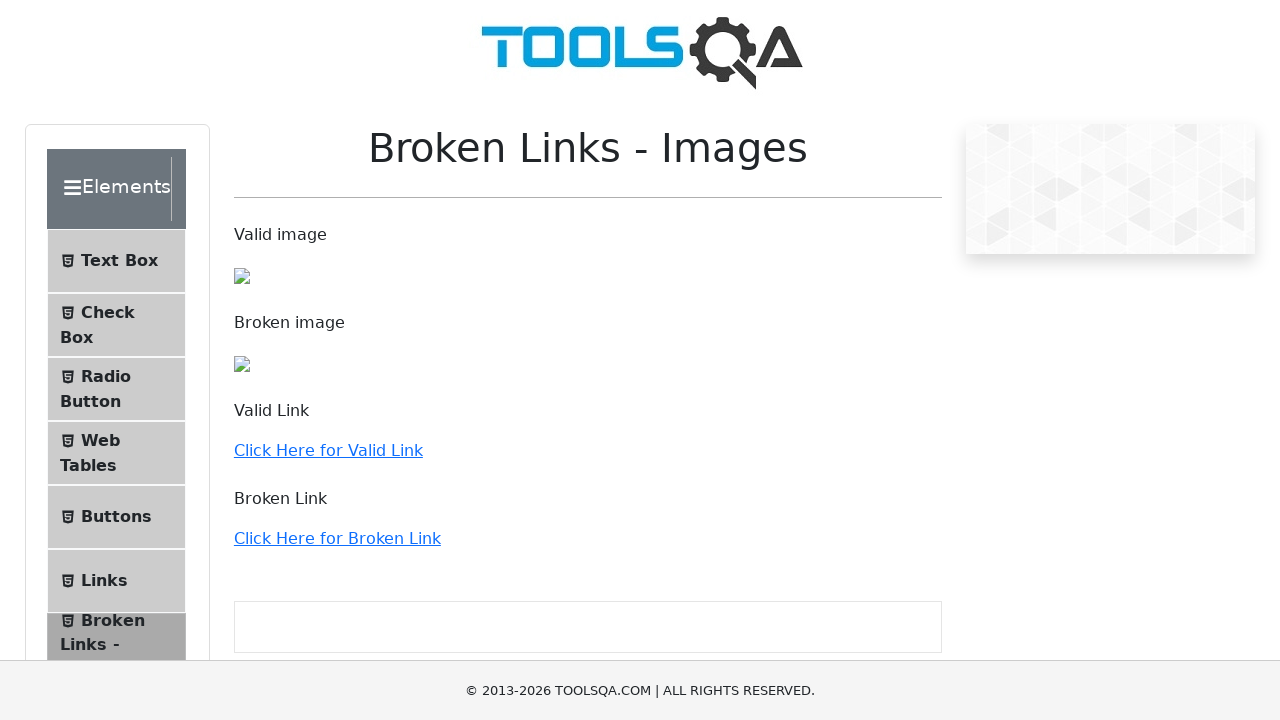

Evaluated image display status - is_displayed: True
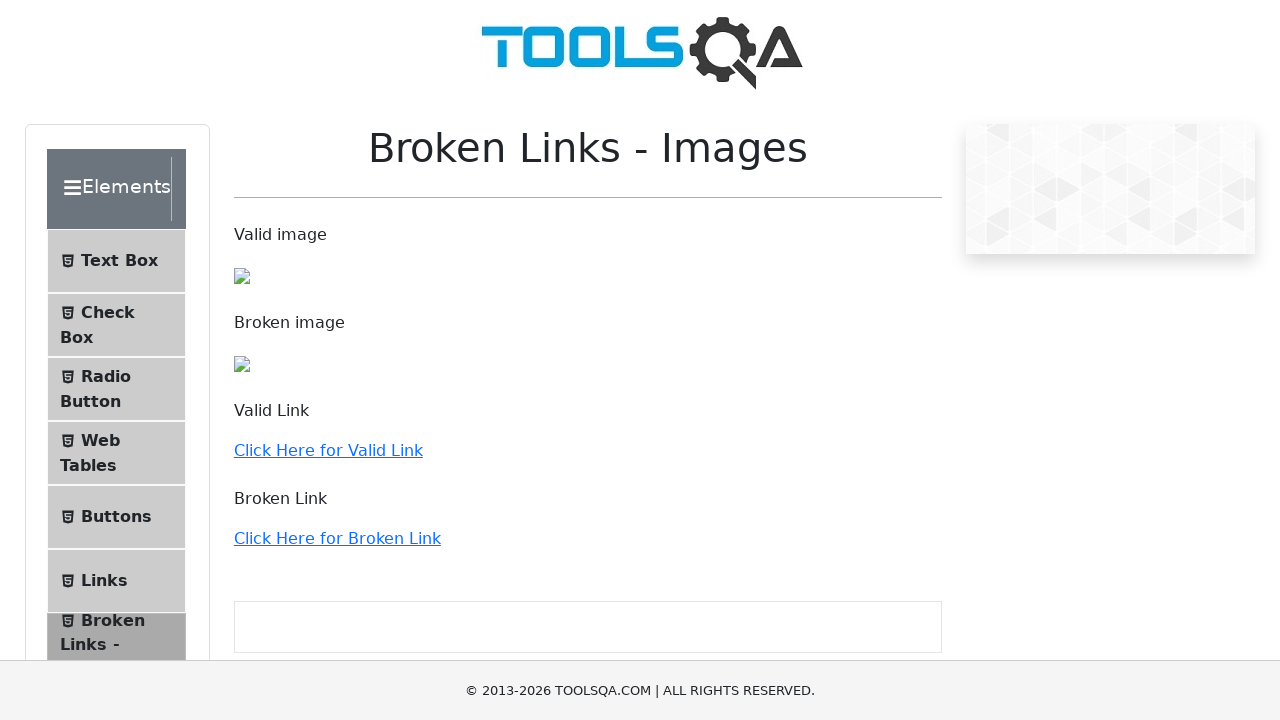

Retrieved image src attribute: /assets/Toolsqa-DZdwt2ul.jpg
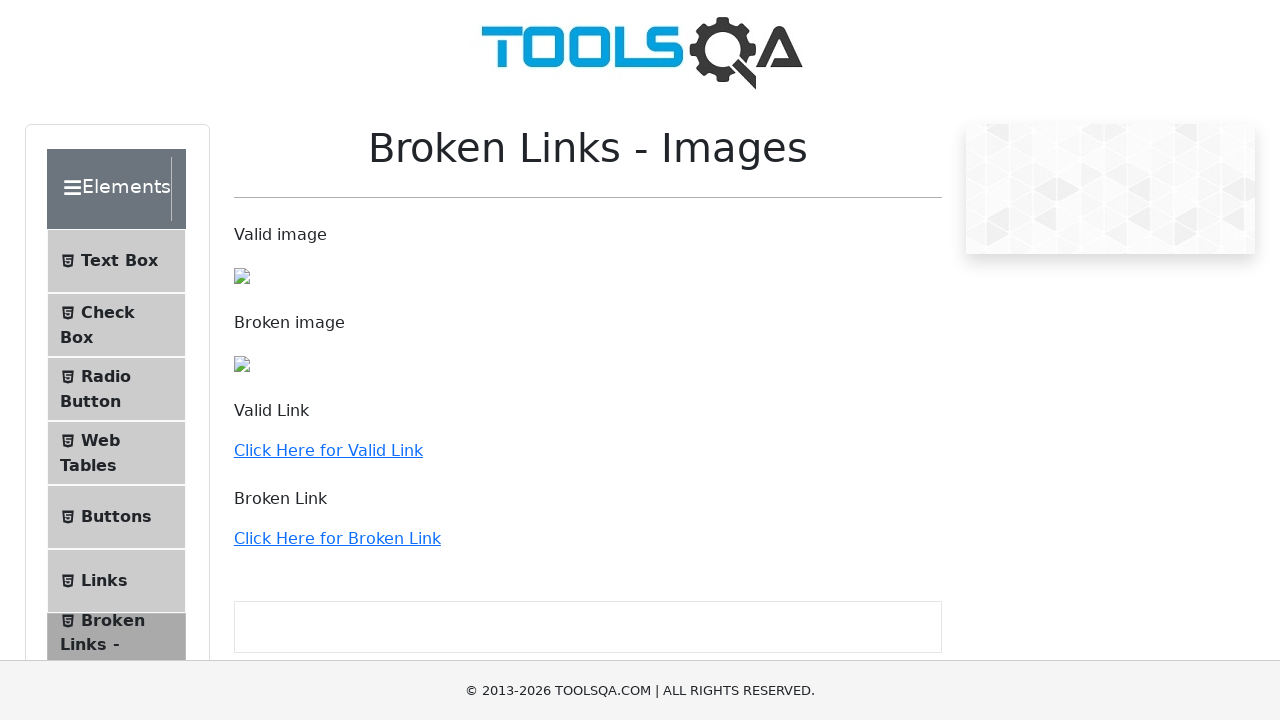

Scrolled image into view if needed
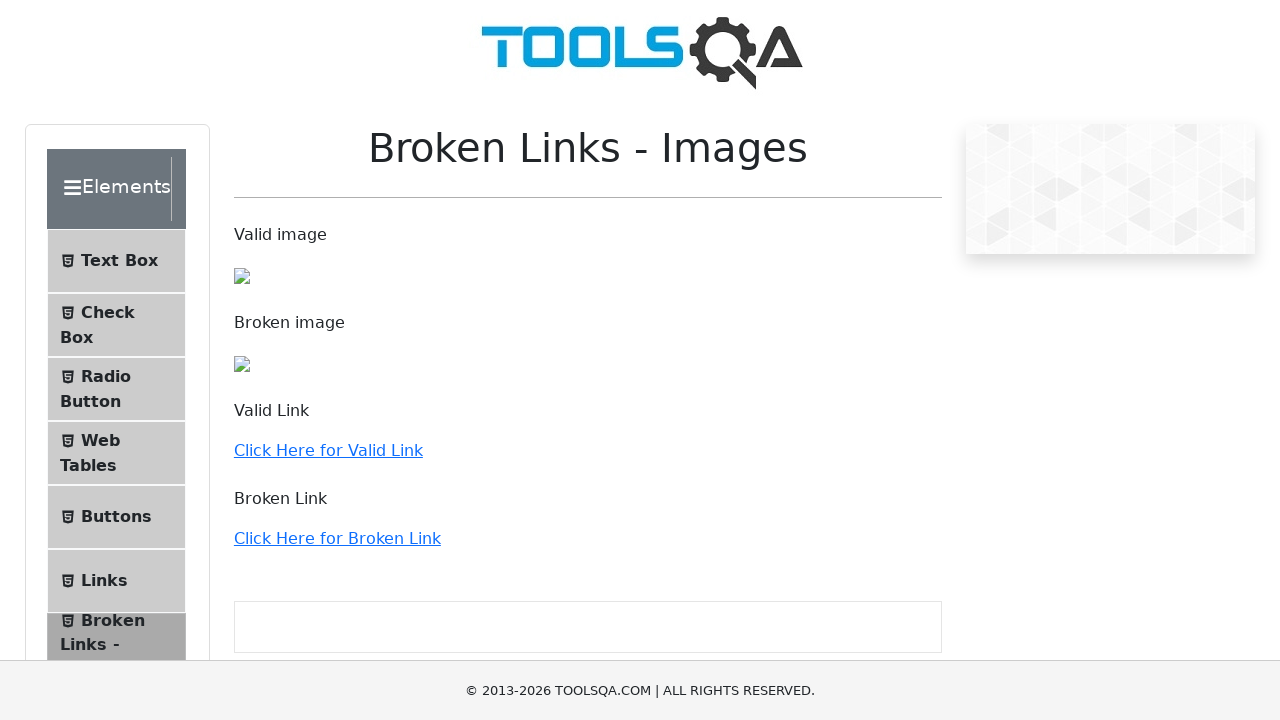

Evaluated image display status - is_displayed: False
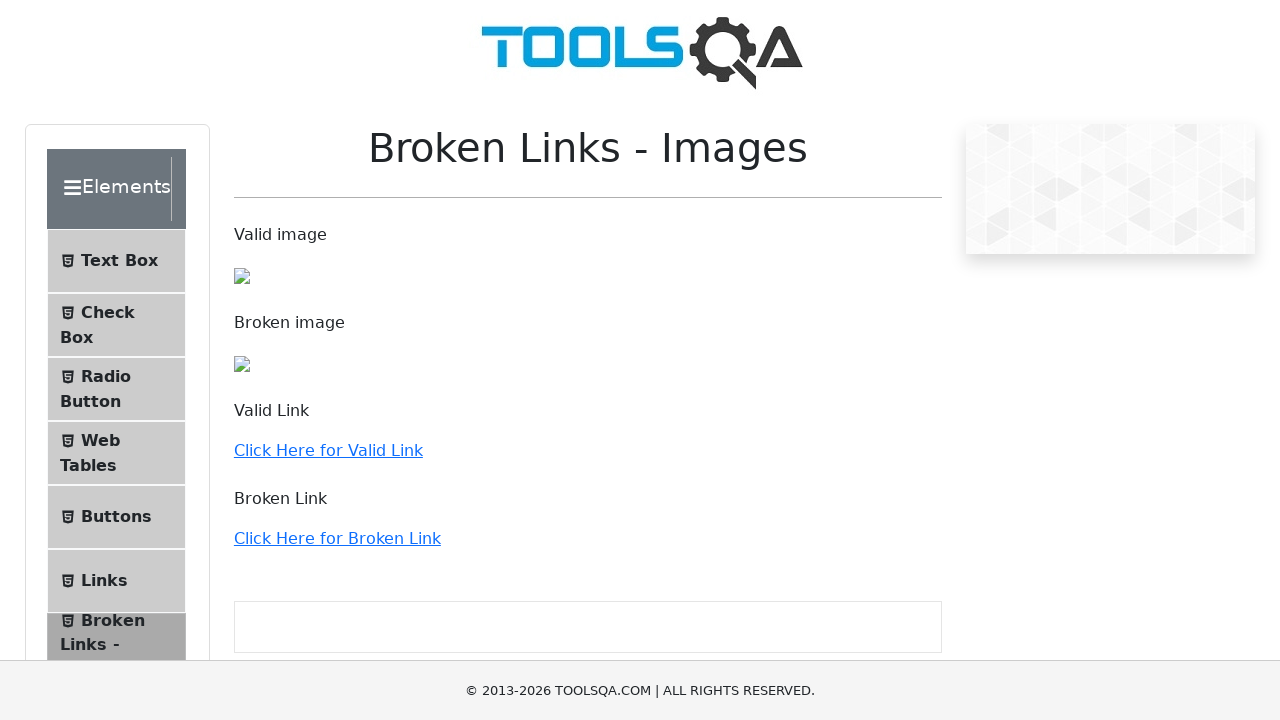

Retrieved image src attribute: /images/Toolsqa.jpg
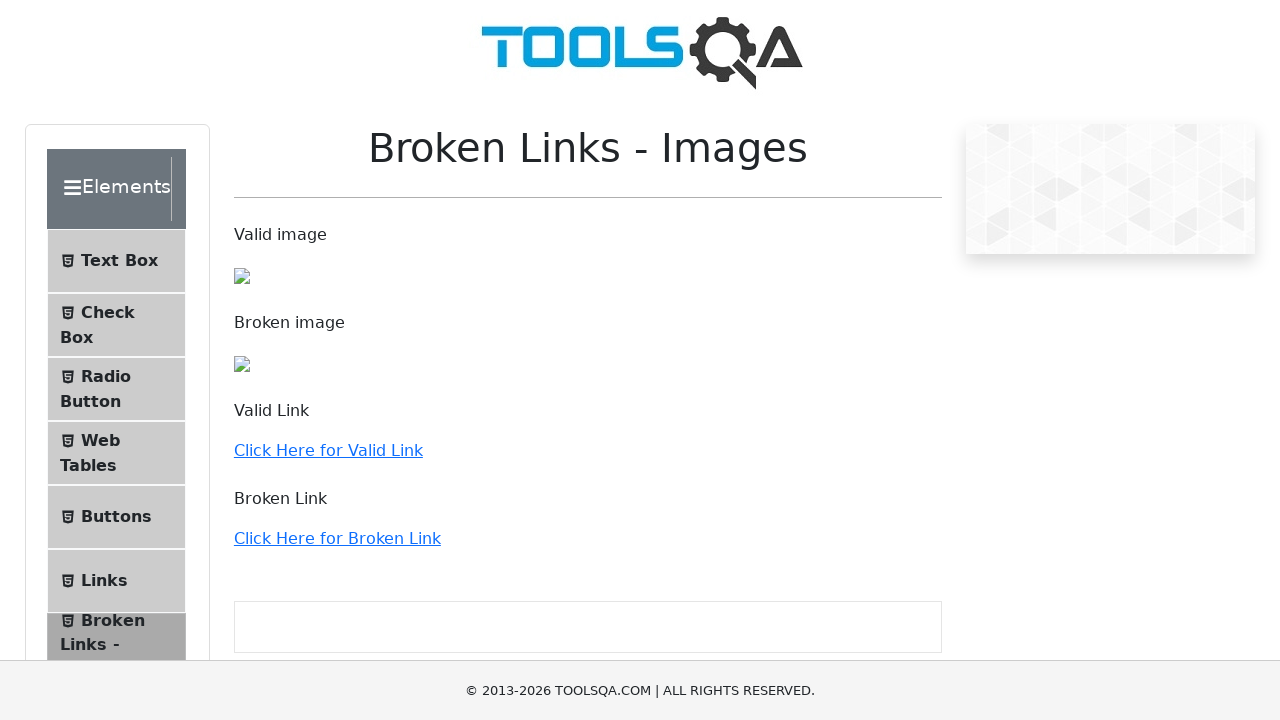

Scrolled image into view if needed
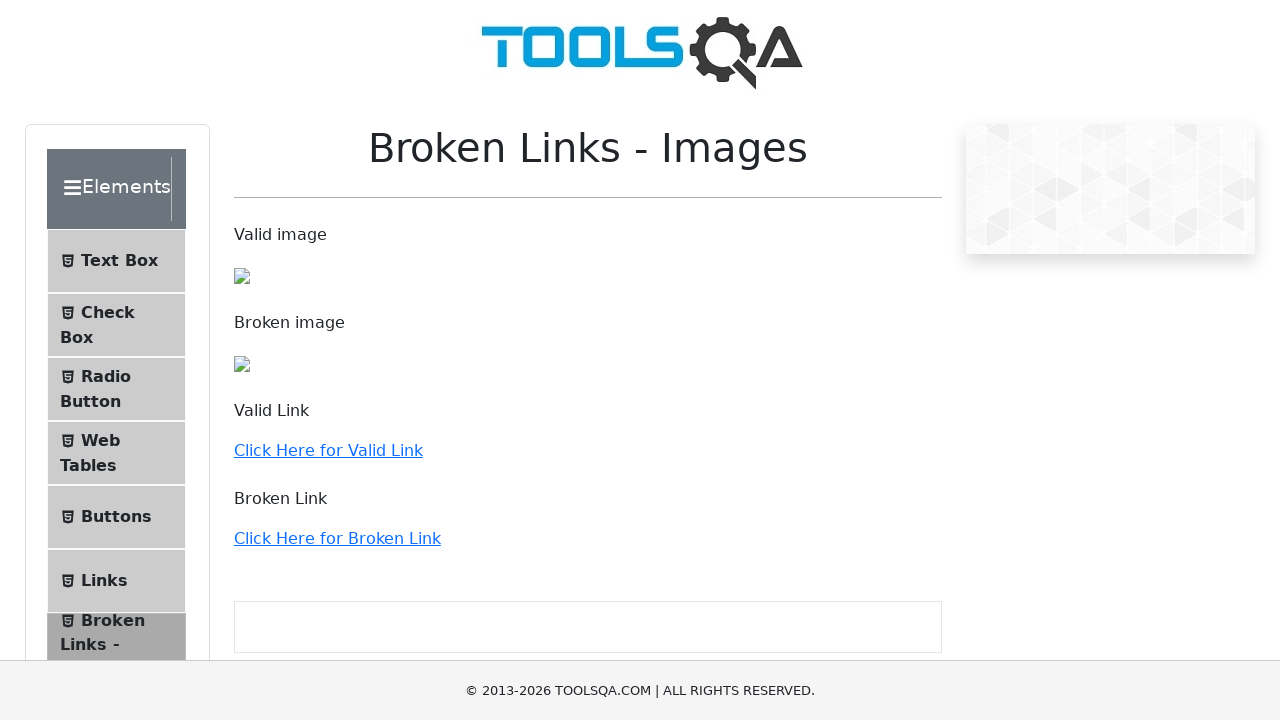

Evaluated image display status - is_displayed: False
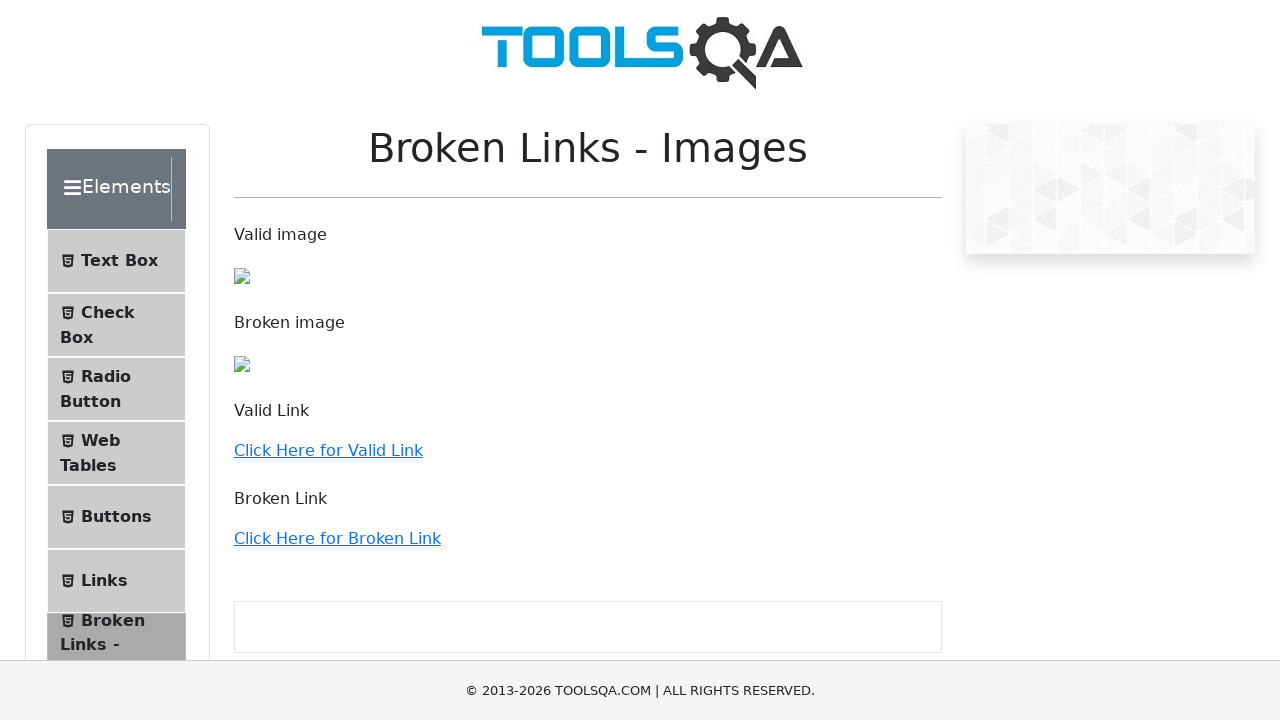

Retrieved image src attribute: /images/Toolsqa_1.jpg
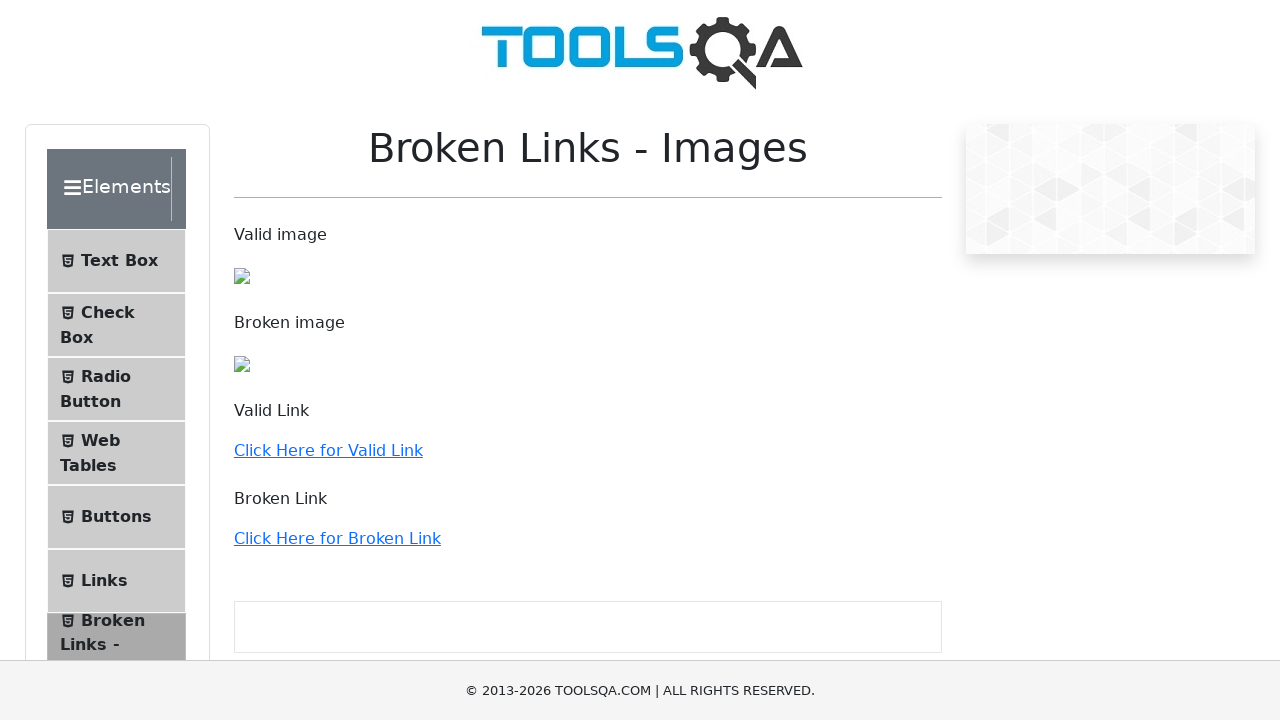

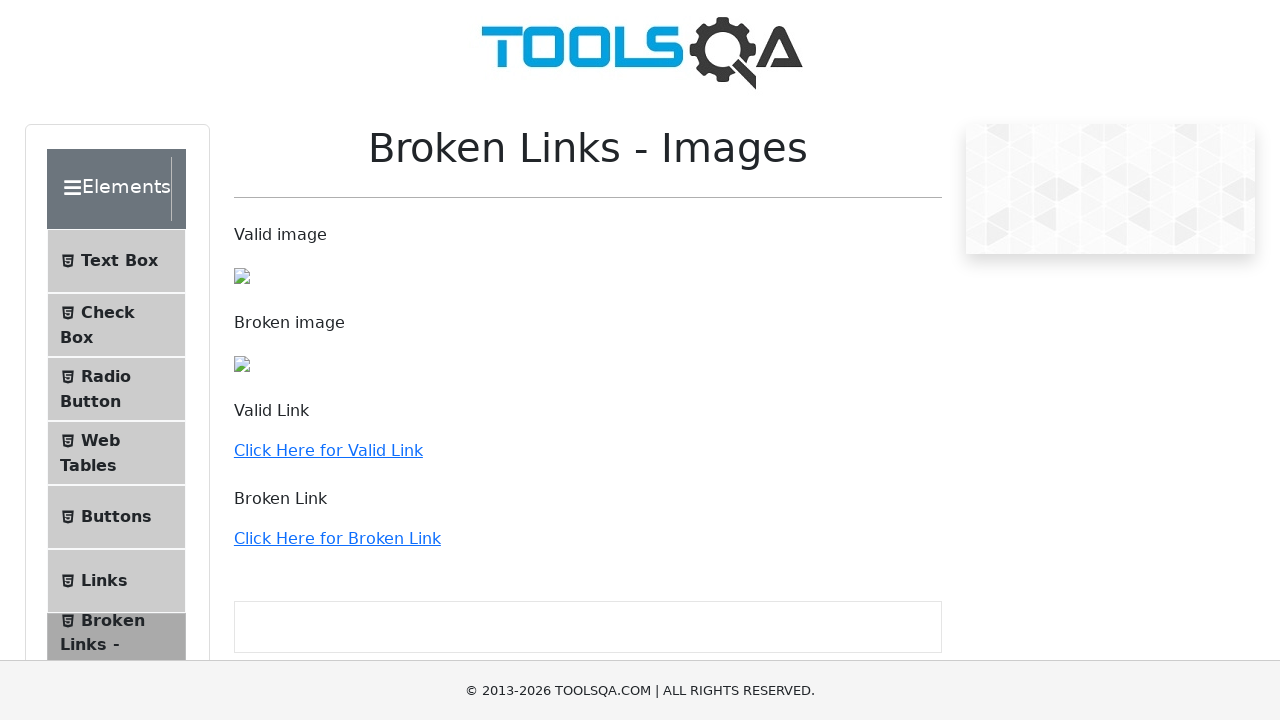